Navigates to OrangeHRM demo login page and retrieves the page title

Starting URL: https://opensource-demo.orangehrmlive.com/web/index.php/auth/login

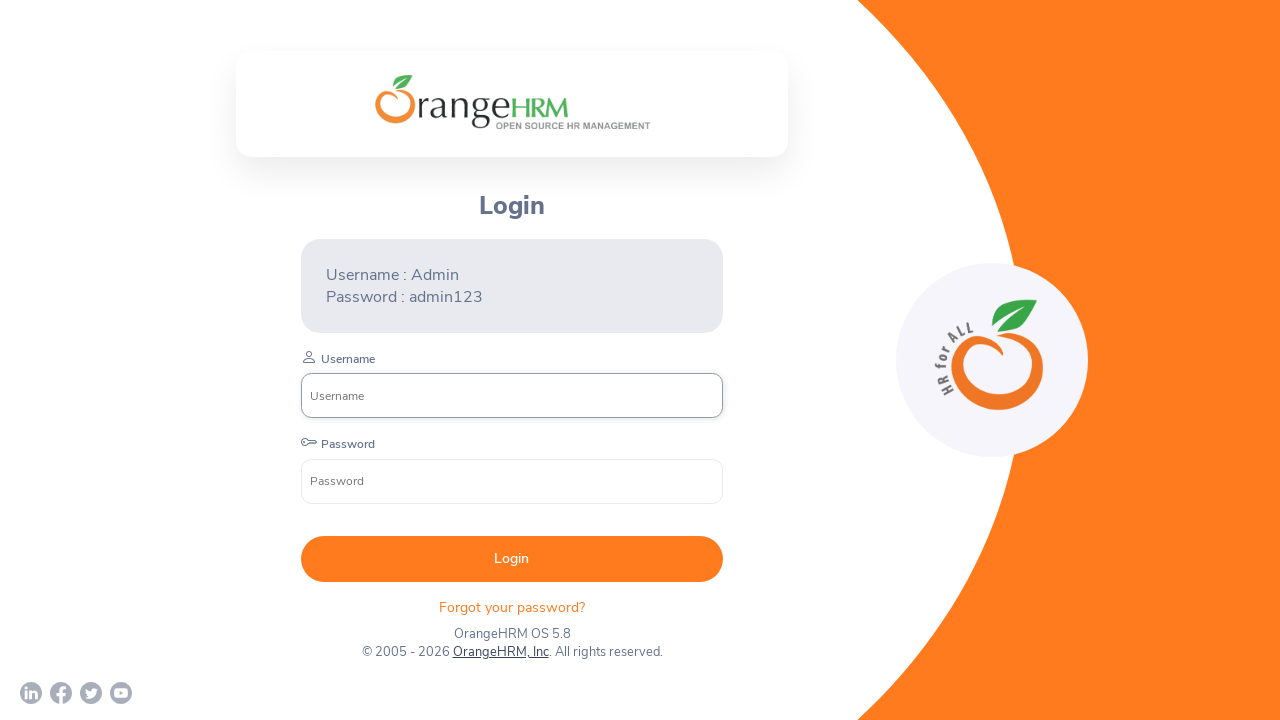

Retrieved page title from OrangeHRM login page
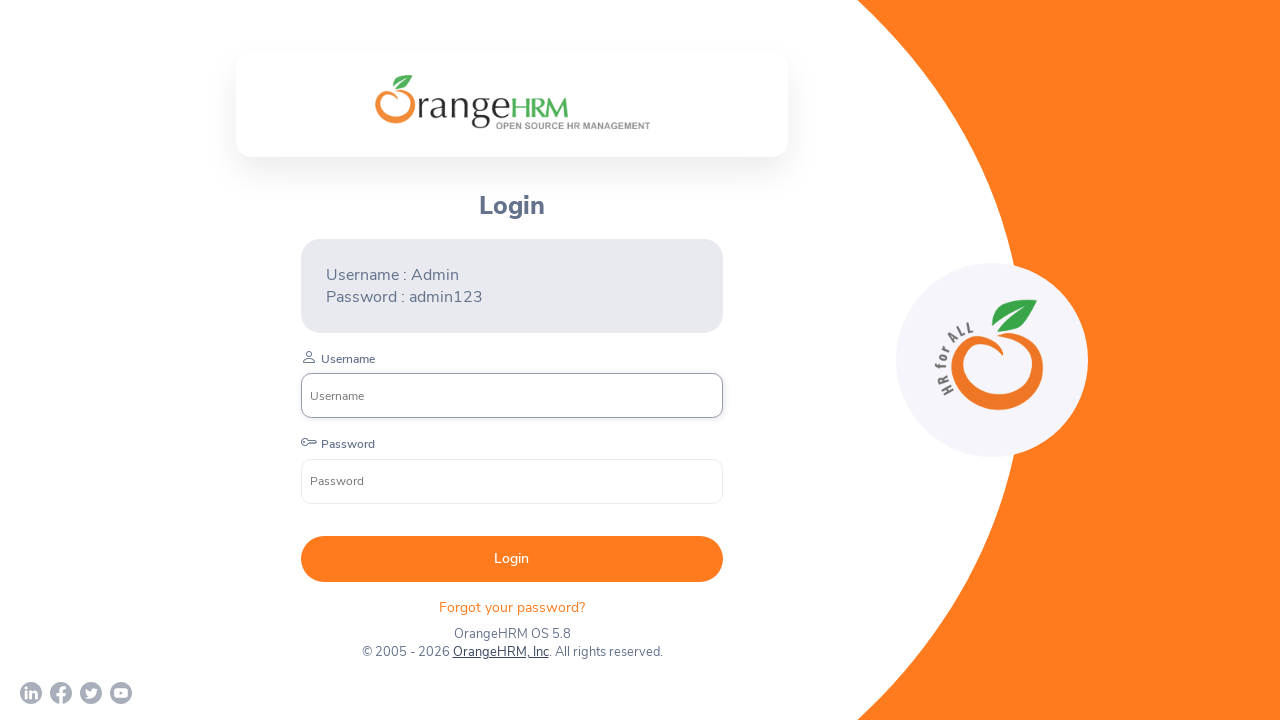

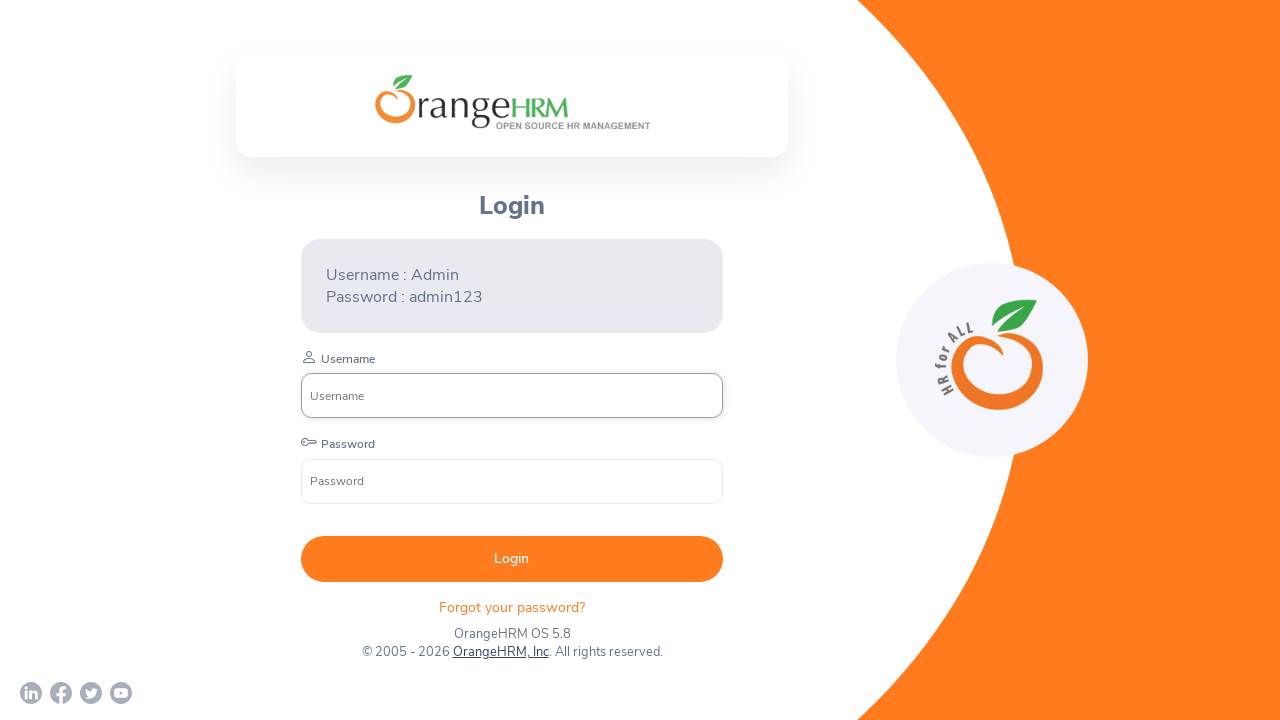